Tests file upload functionality on DemoQA practice form by navigating to the form, filling required fields, verifying the file upload input exists, and submitting the form.

Starting URL: https://demoqa.com

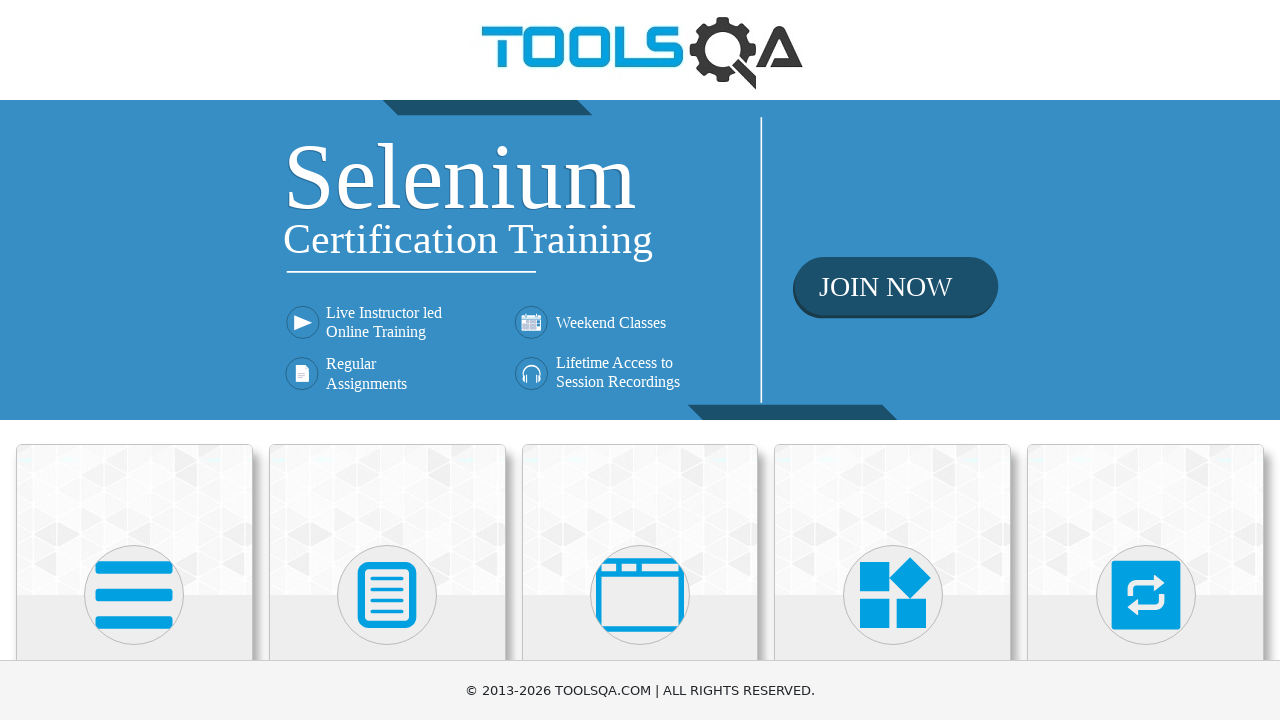

Clicked on Forms section at (387, 360) on text=Forms
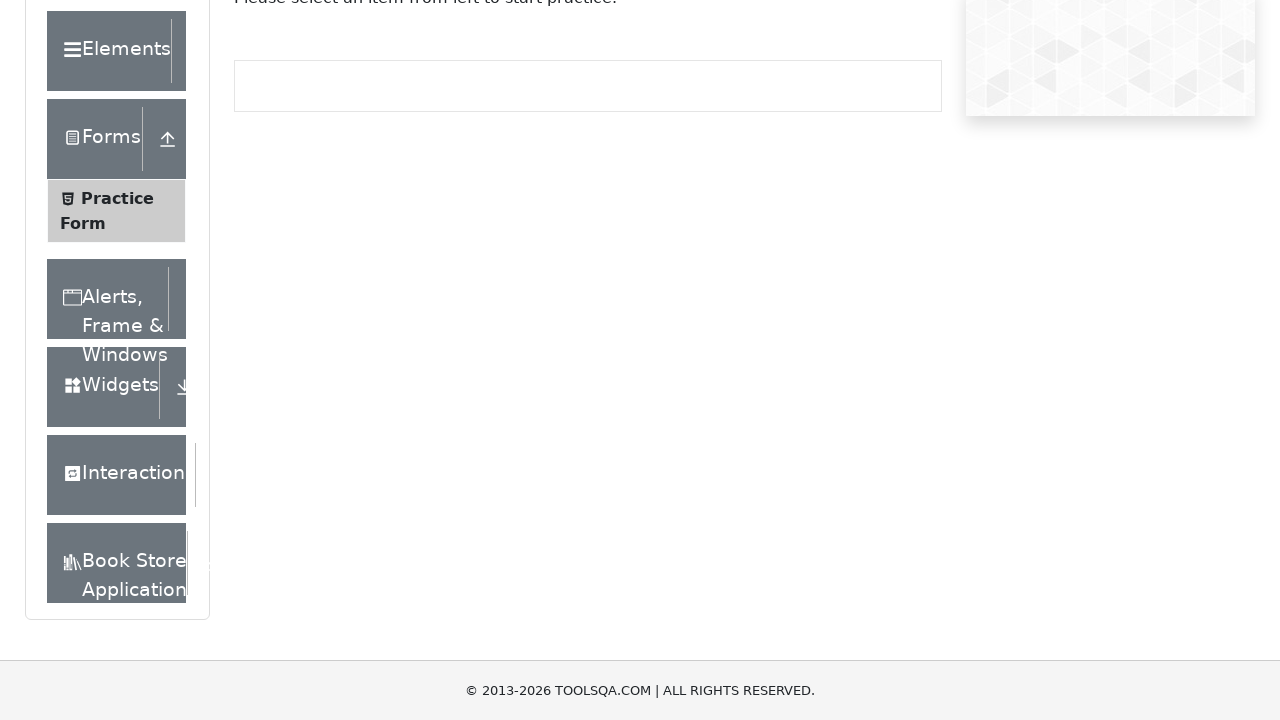

Left panel loaded
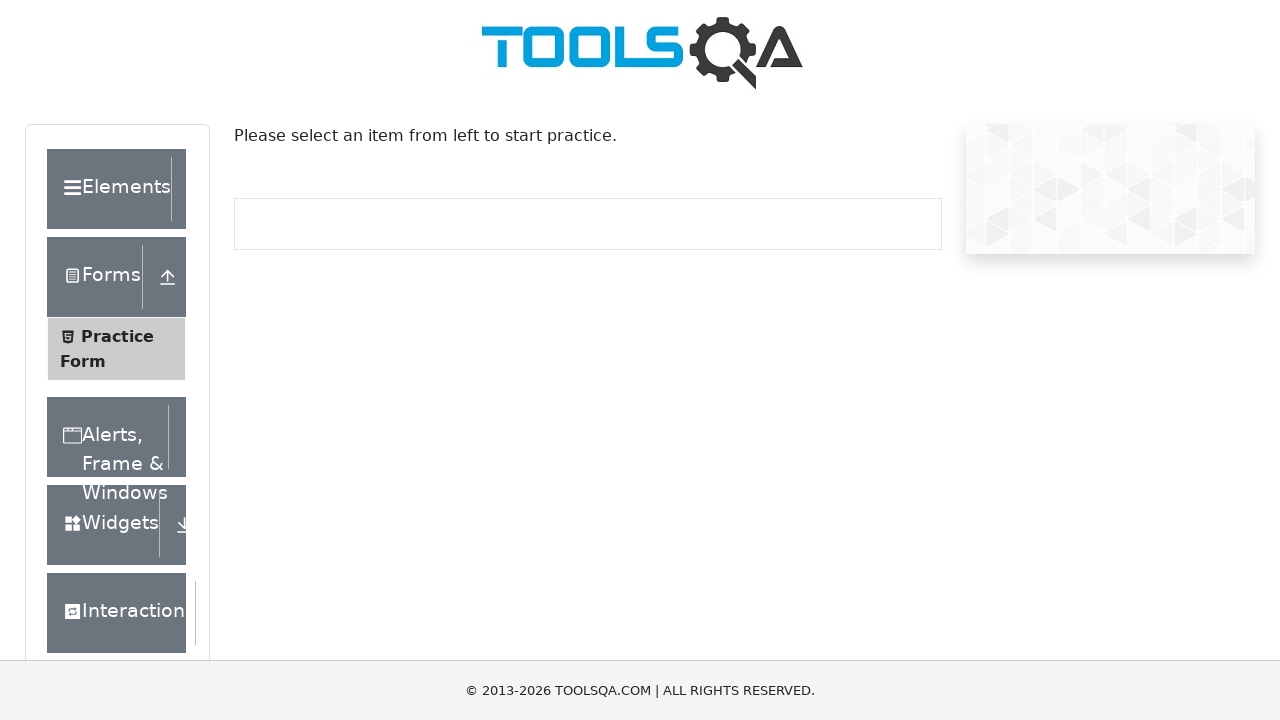

Clicked on Practice Form at (117, 336) on text=Practice Form
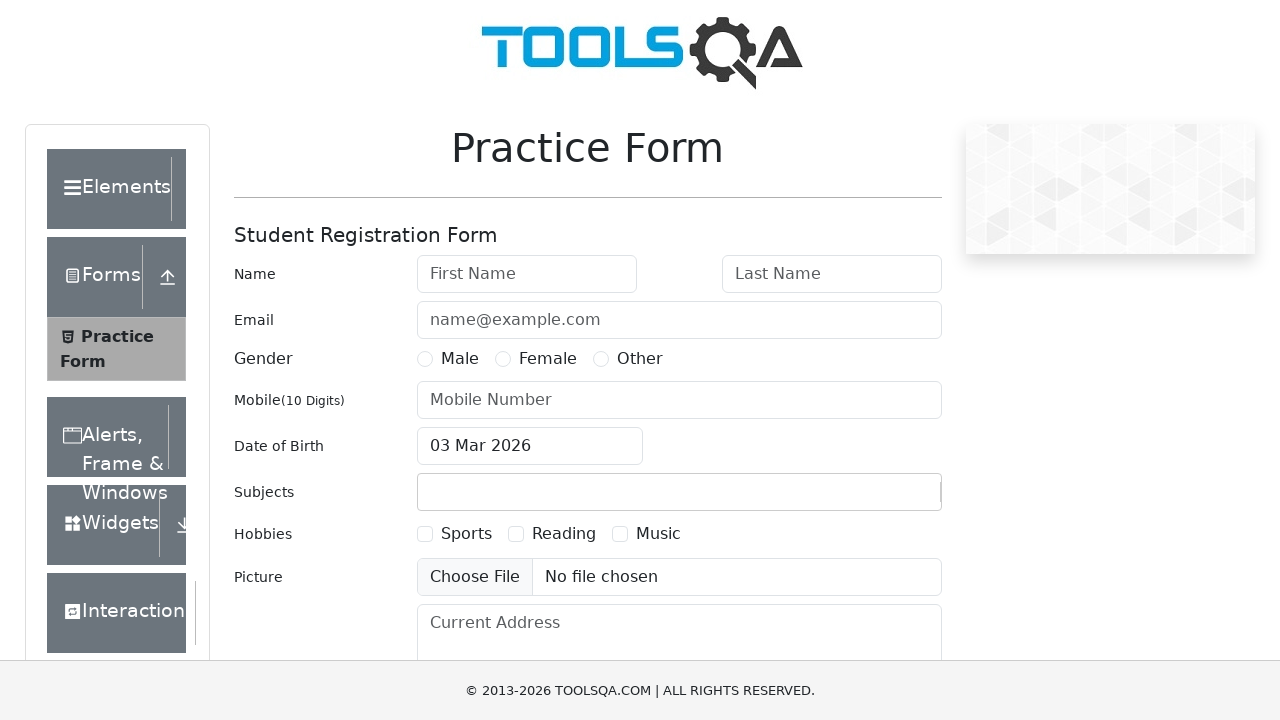

Practice Form loaded
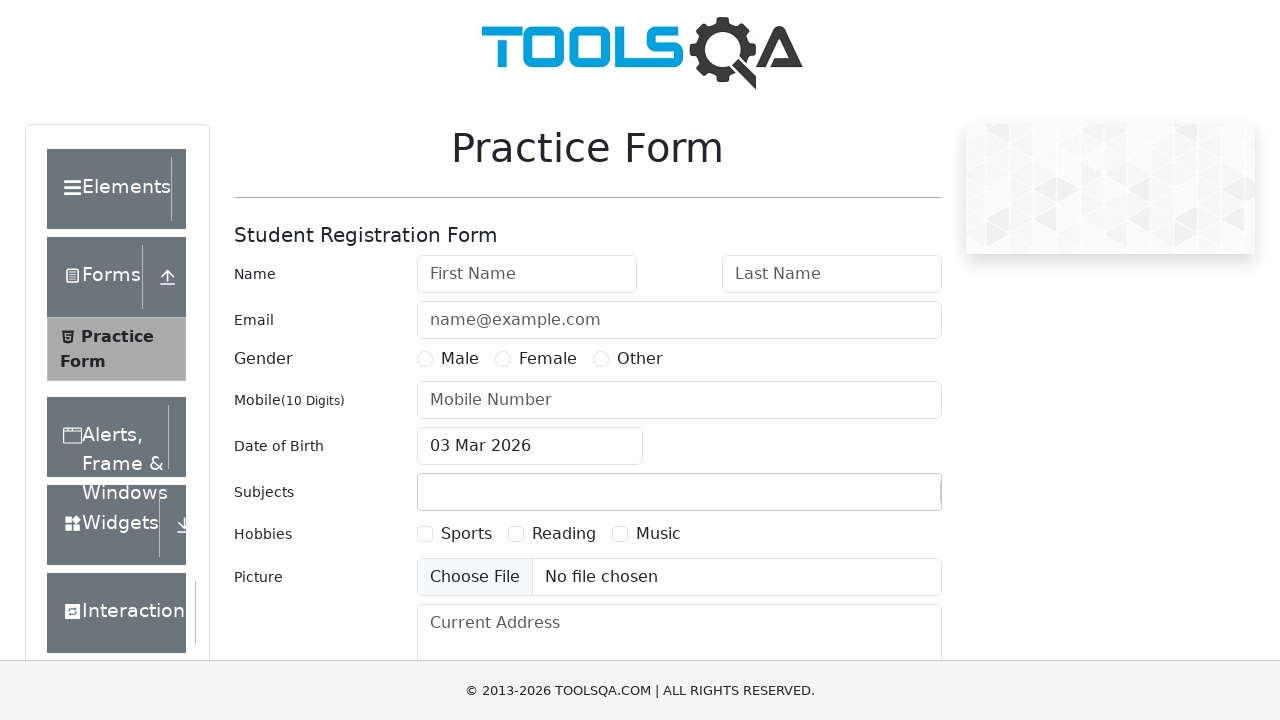

Filled first name field with 'File' on #firstName
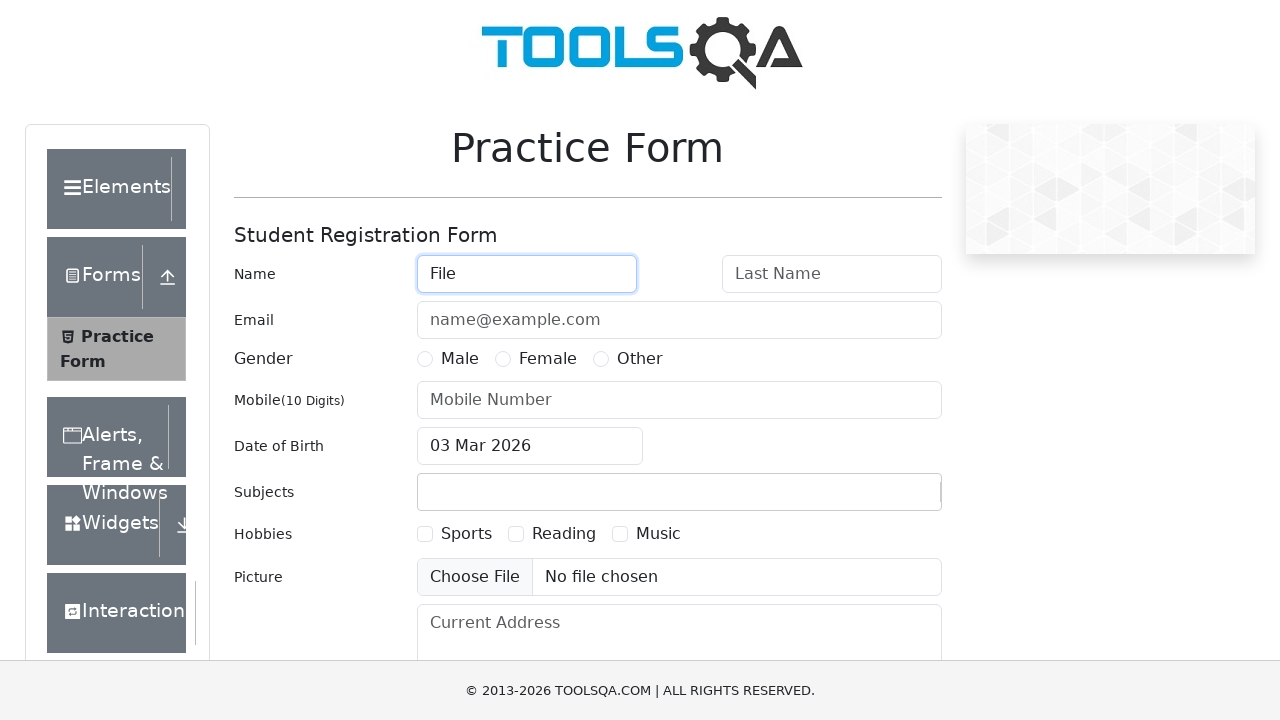

Filled last name field with 'Upload' on #lastName
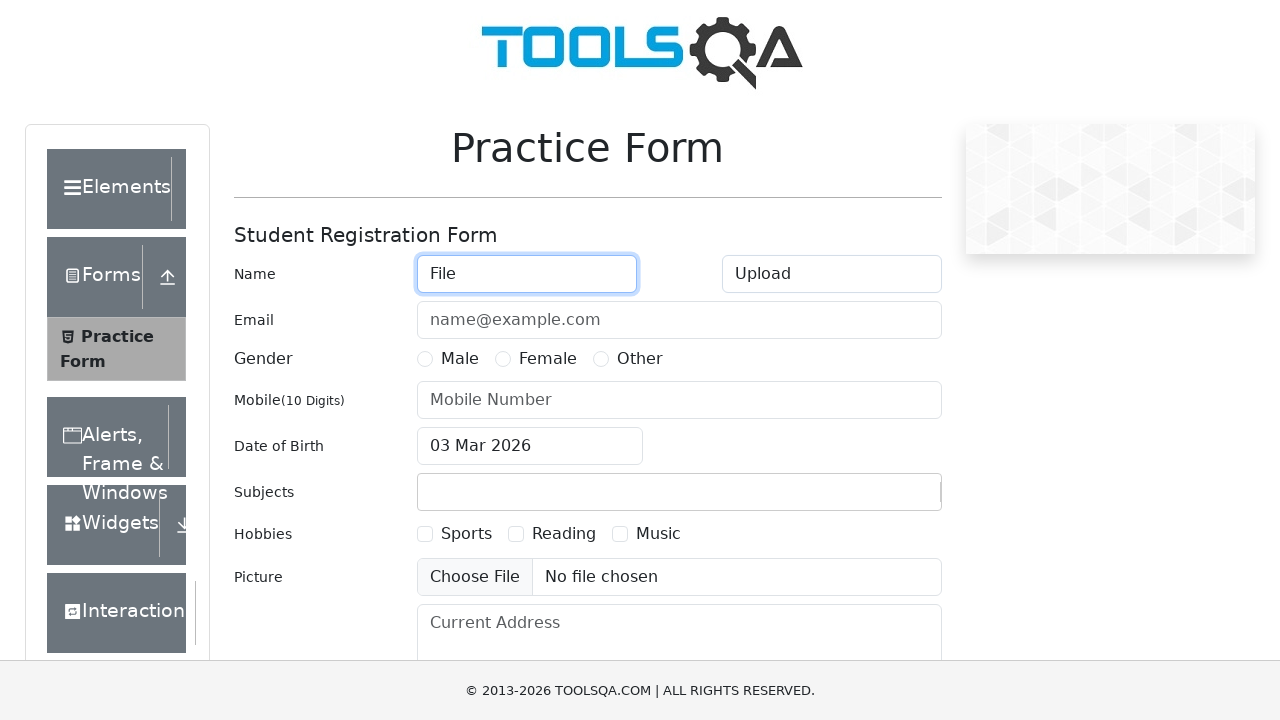

Selected gender radio button option 2 at (548, 359) on label[for="gender-radio-2"]
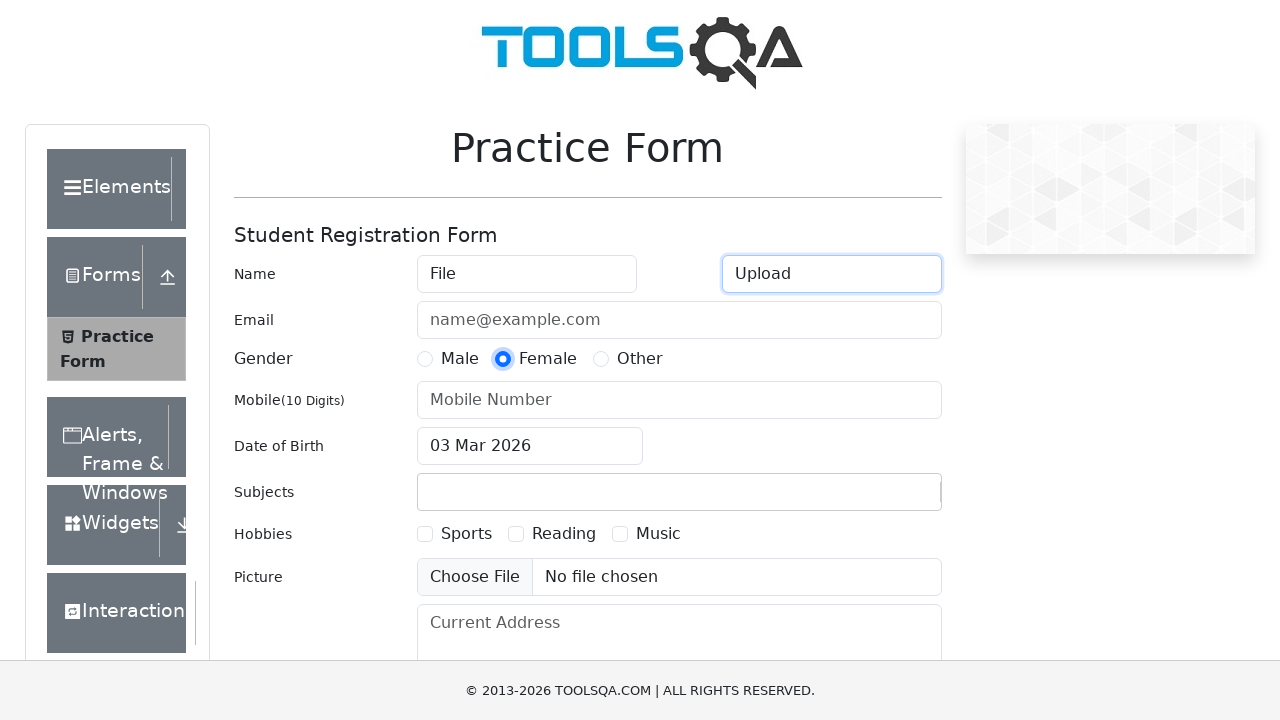

Filled user number field with '9876543210' on #userNumber
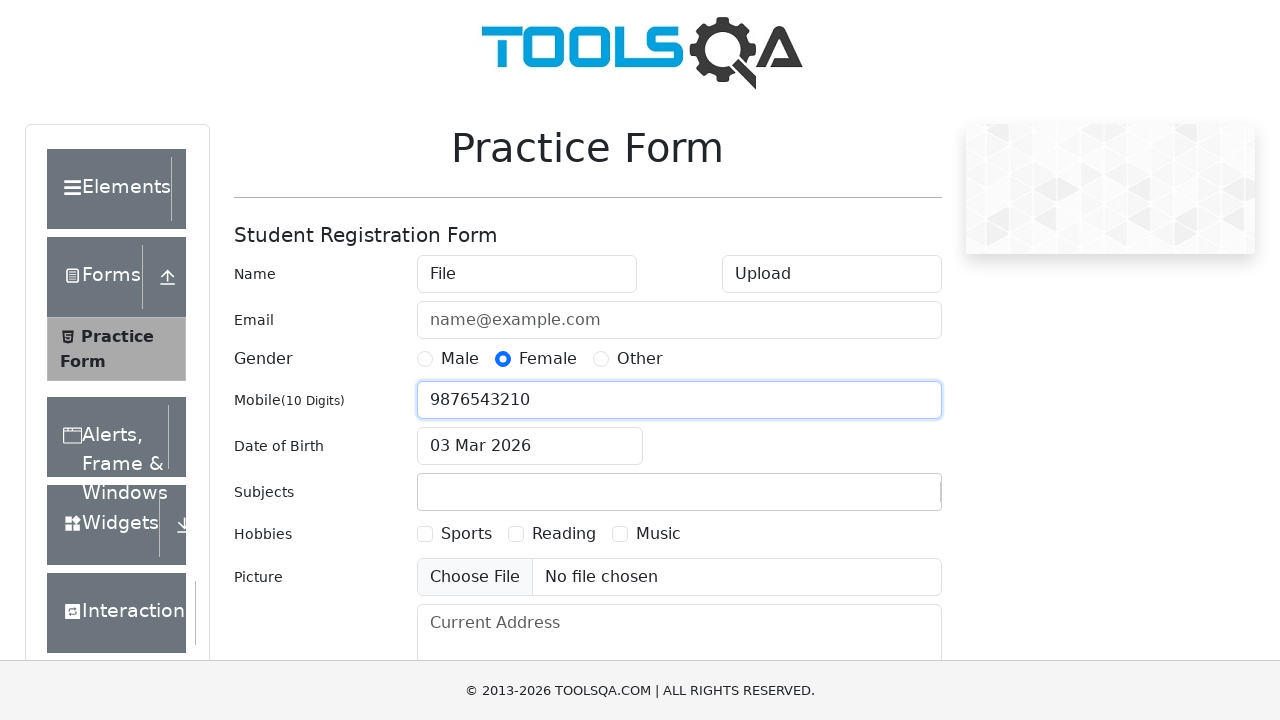

Verified file upload input field is attached
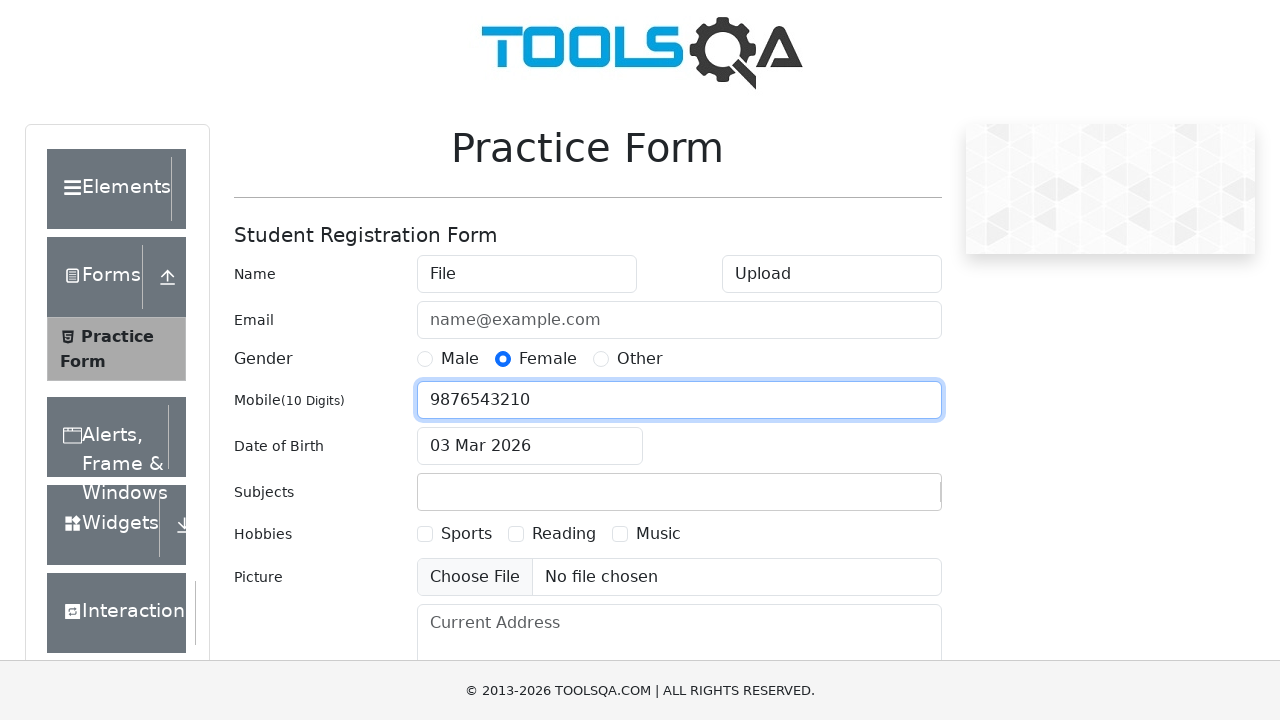

Clicked submit button to submit form at (885, 499) on #submit
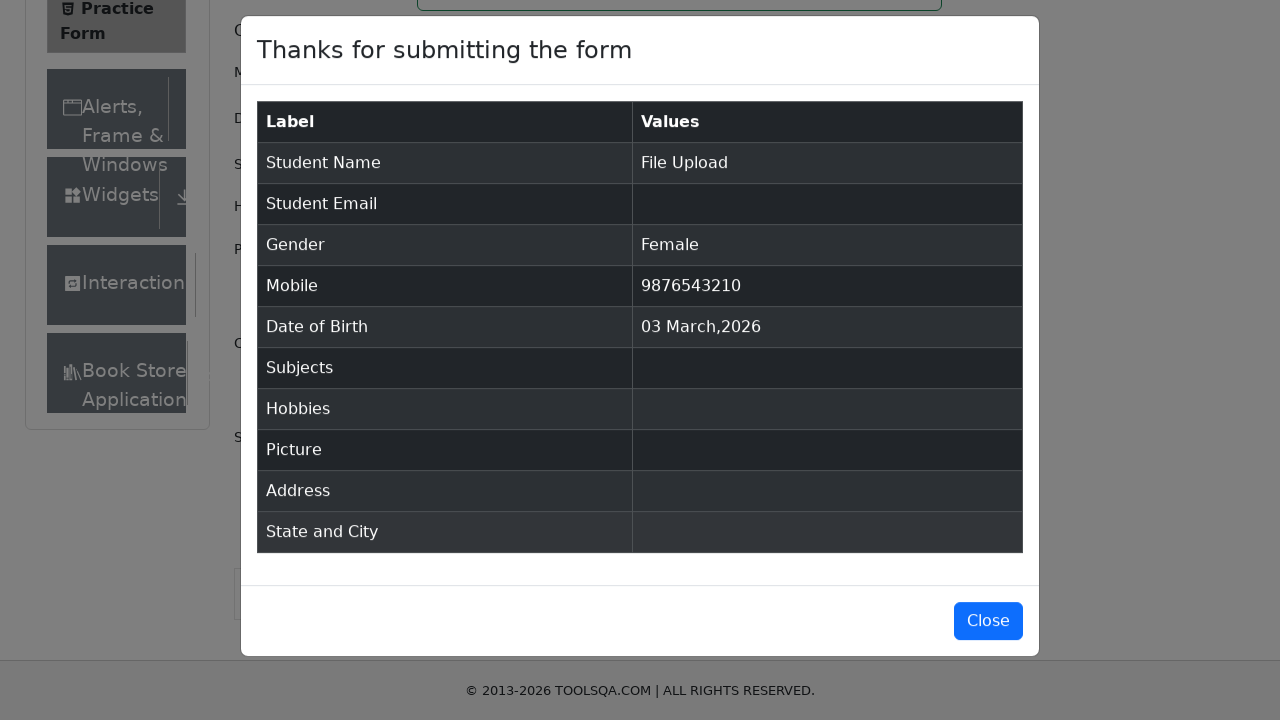

Form submission modal appeared
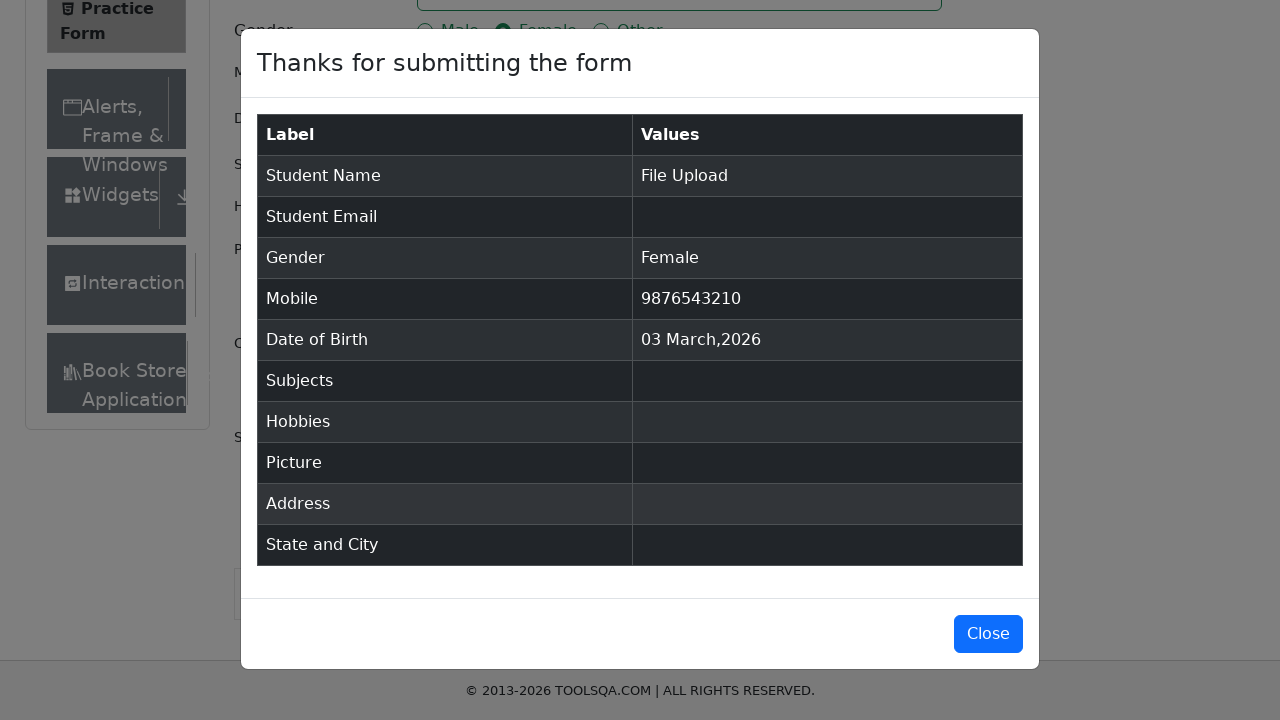

Verified form submission modal contains 'File Upload' text
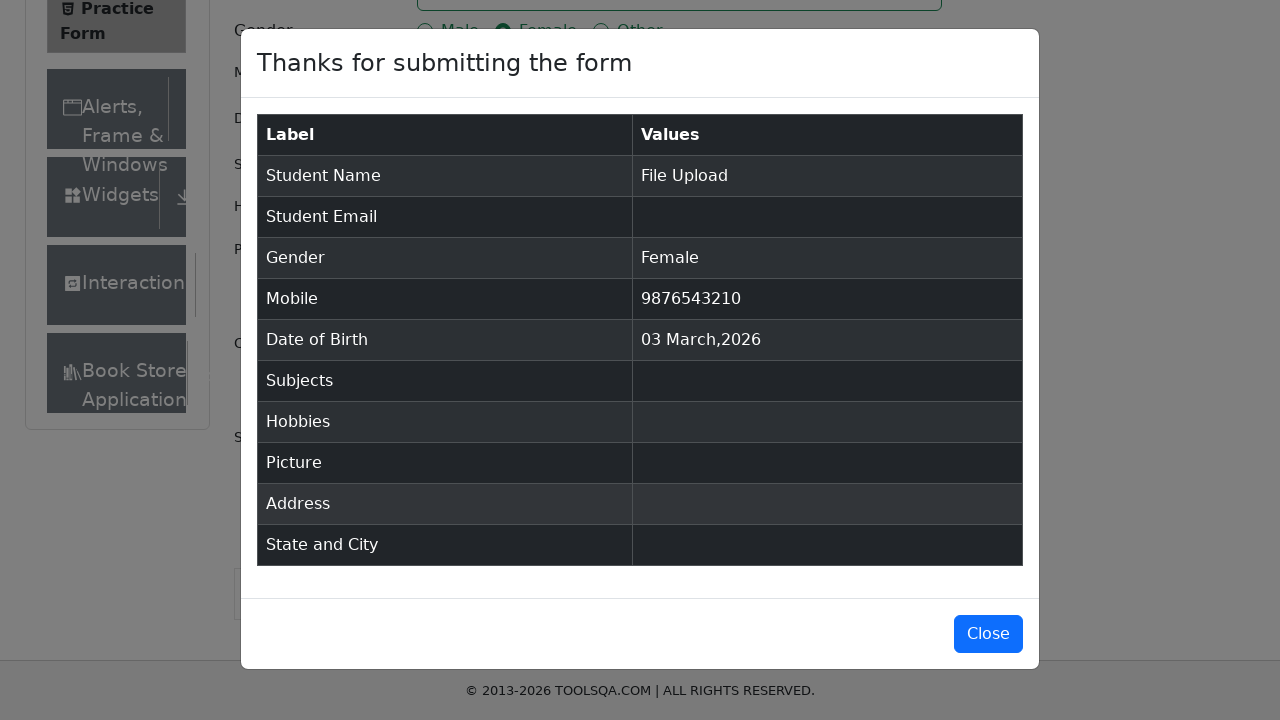

Clicked close modal button at (988, 634) on #closeLargeModal
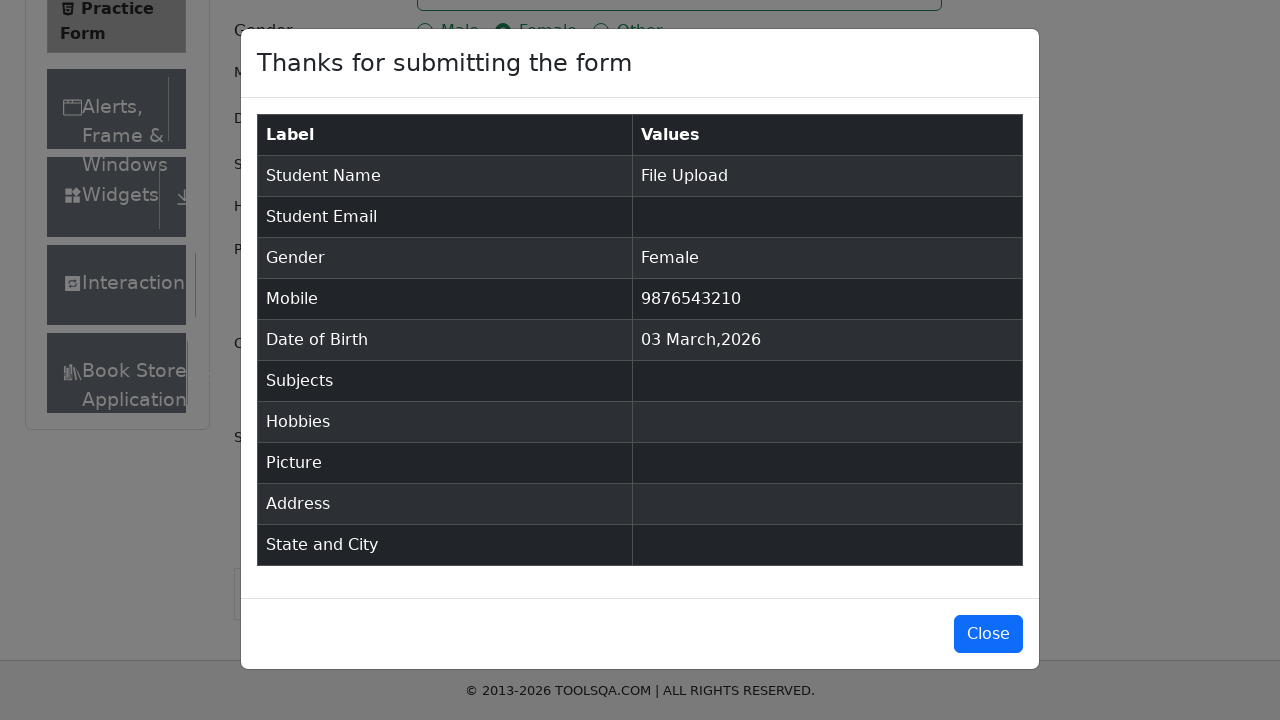

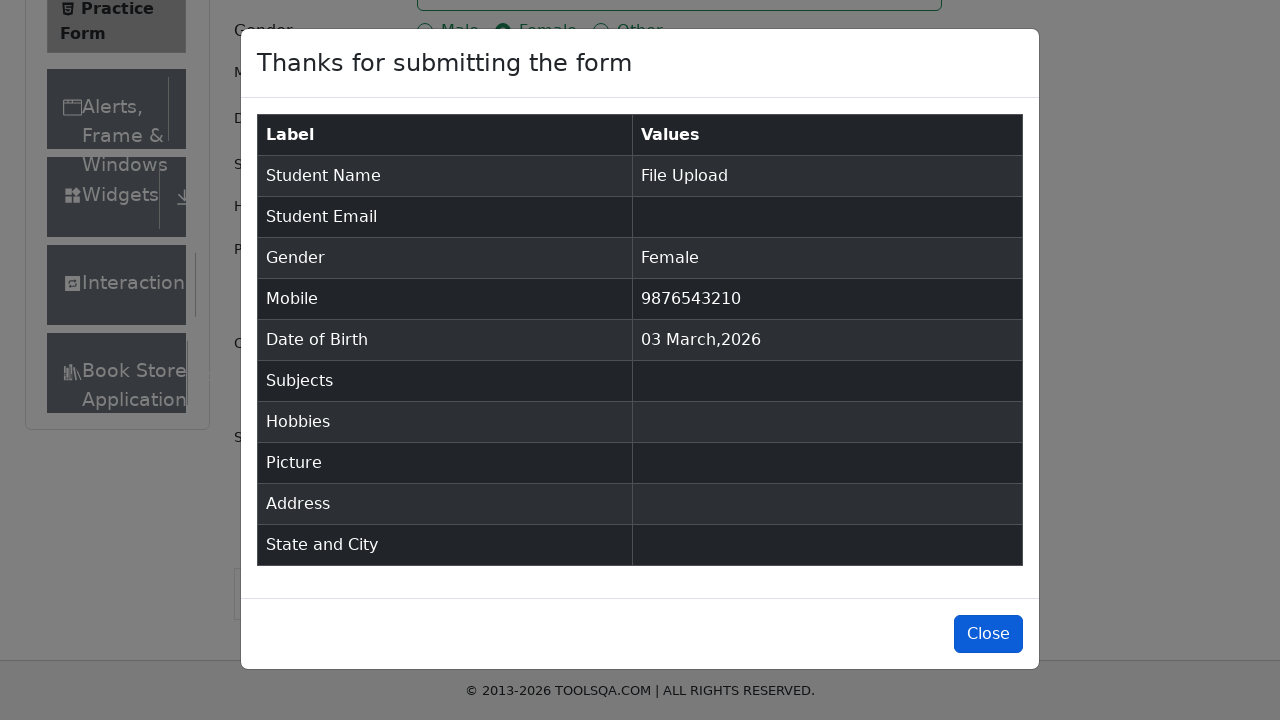